Tests dynamic loading by clicking a start button and waiting for content to appear

Starting URL: https://the-internet.herokuapp.com/dynamic_loading/2

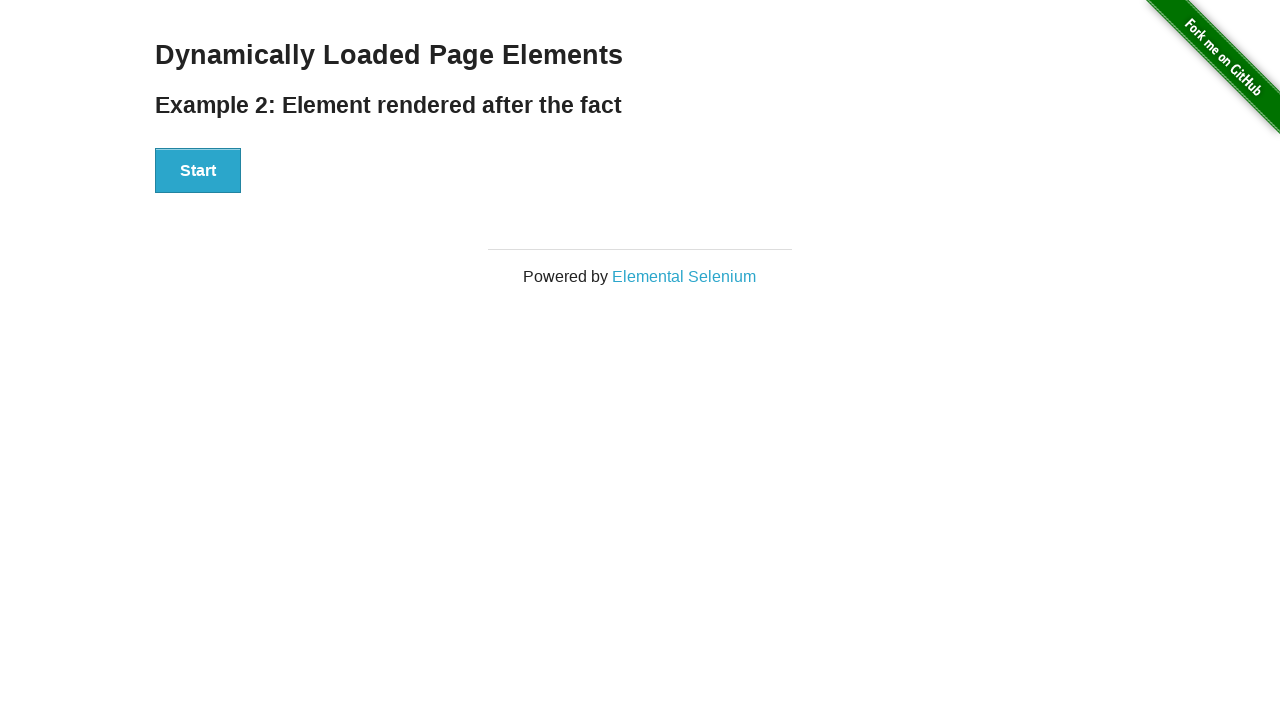

Clicked the start button to trigger dynamic loading at (198, 171) on button
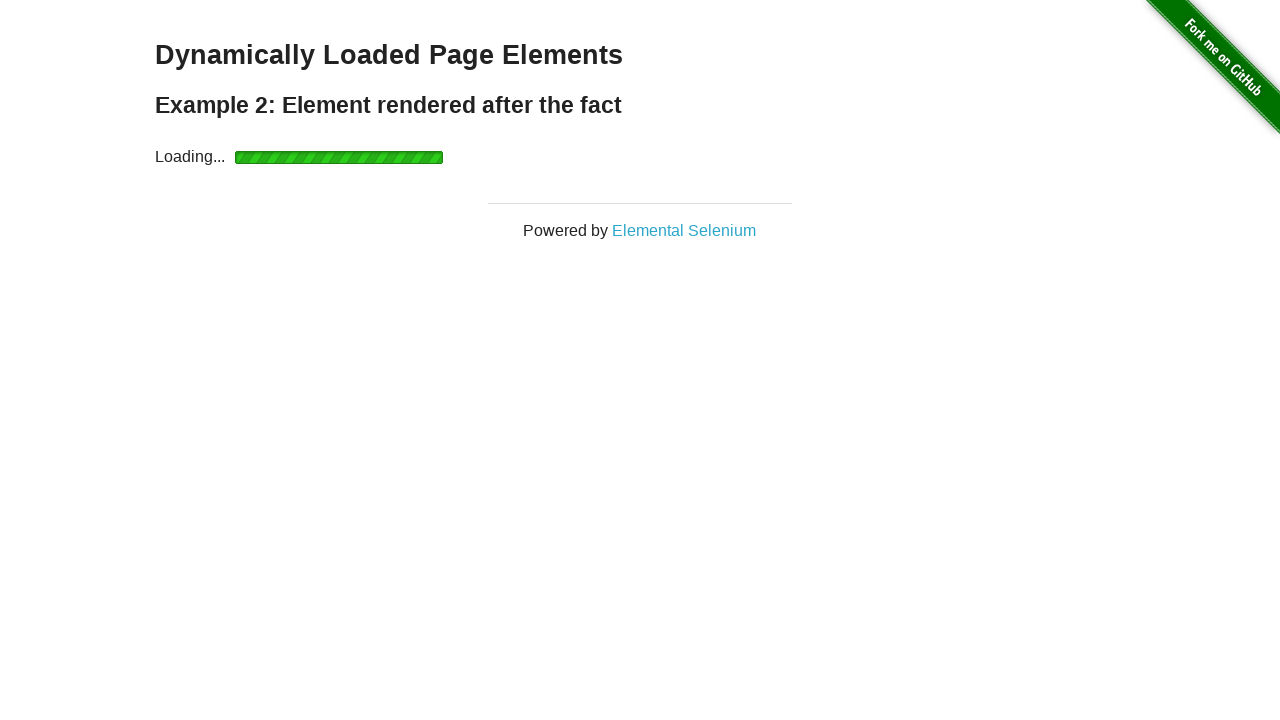

Dynamic content finished loading and became visible
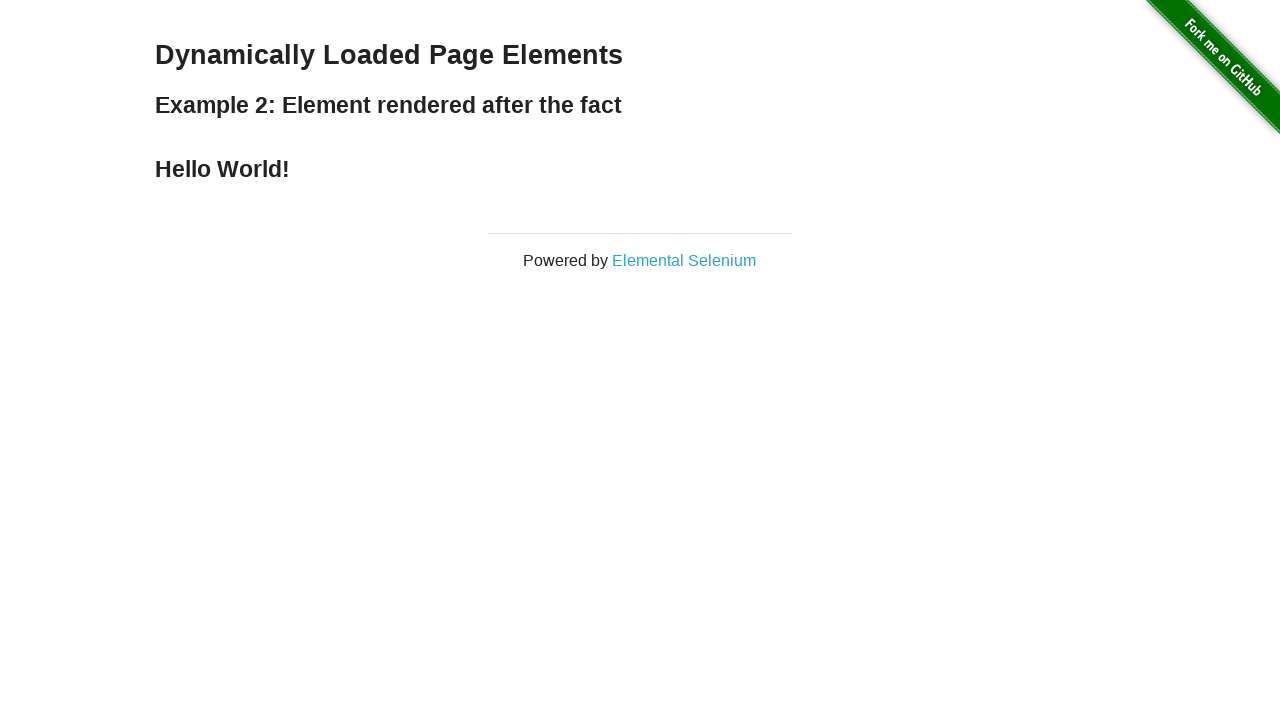

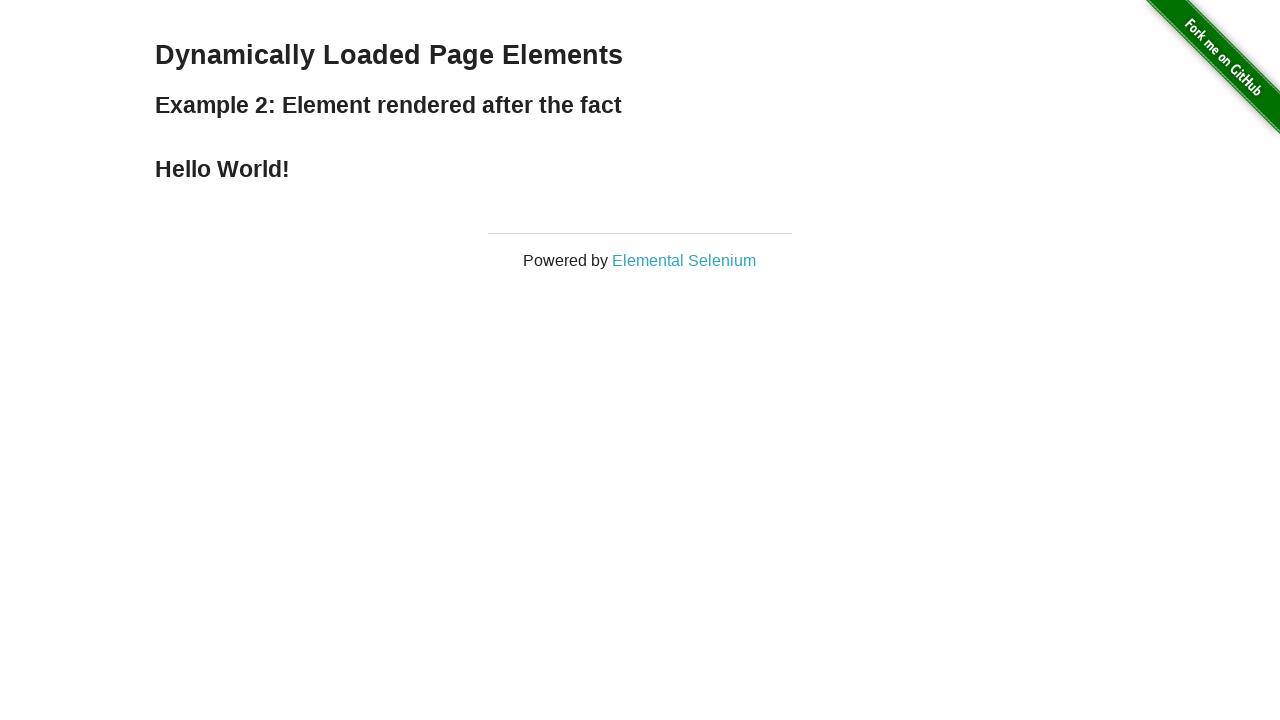